Tests window handling functionality by clicking a link that opens in a new window, switching between parent and child windows, and verifying elements in both windows

Starting URL: https://www.w3schools.com/tags/tryit.asp?filename=tryhtml_link_target

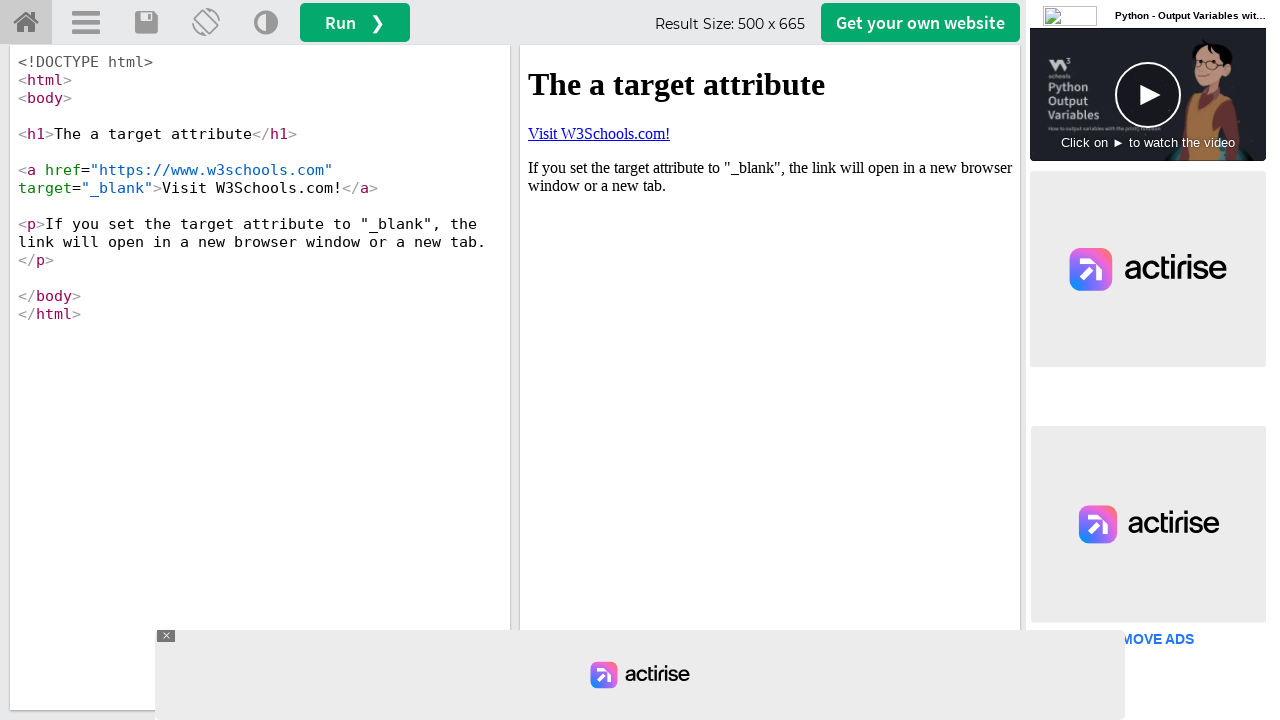

Located iframe containing the link
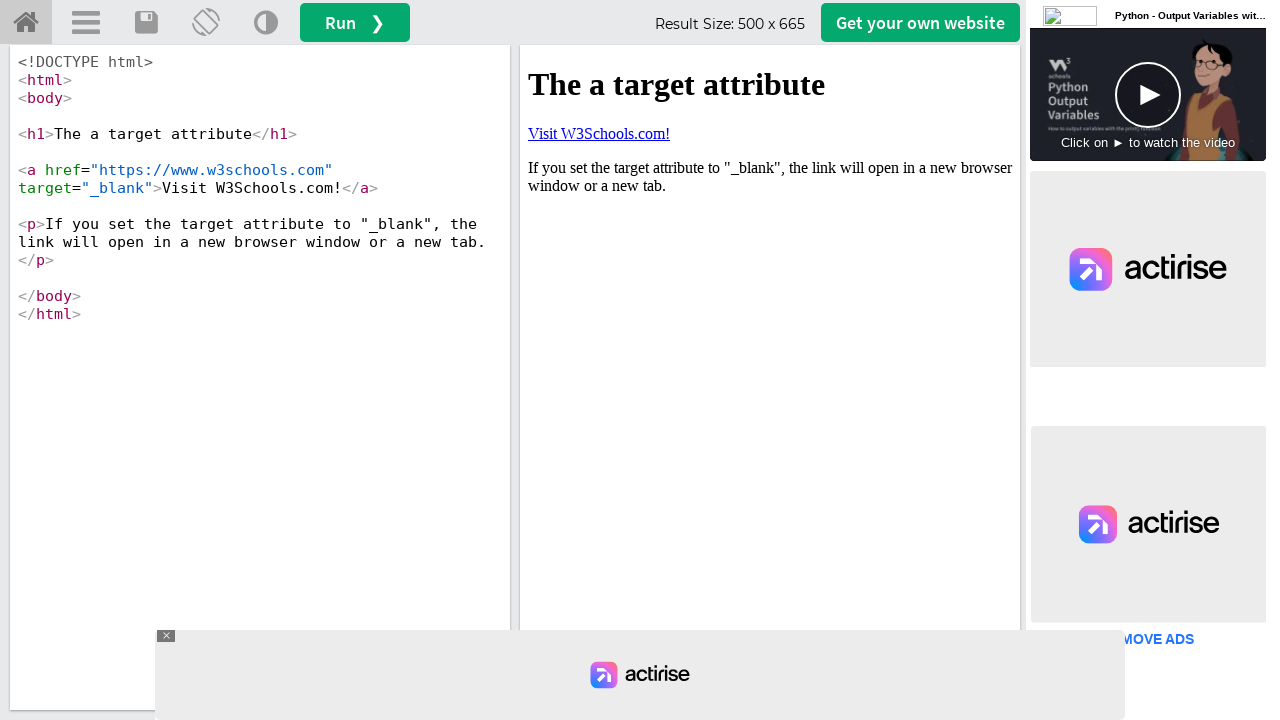

Clicked link that opens in new window at (599, 133) on iframe#iframeResult >> internal:control=enter-frame >> a:has-text('Visit W3Schoo
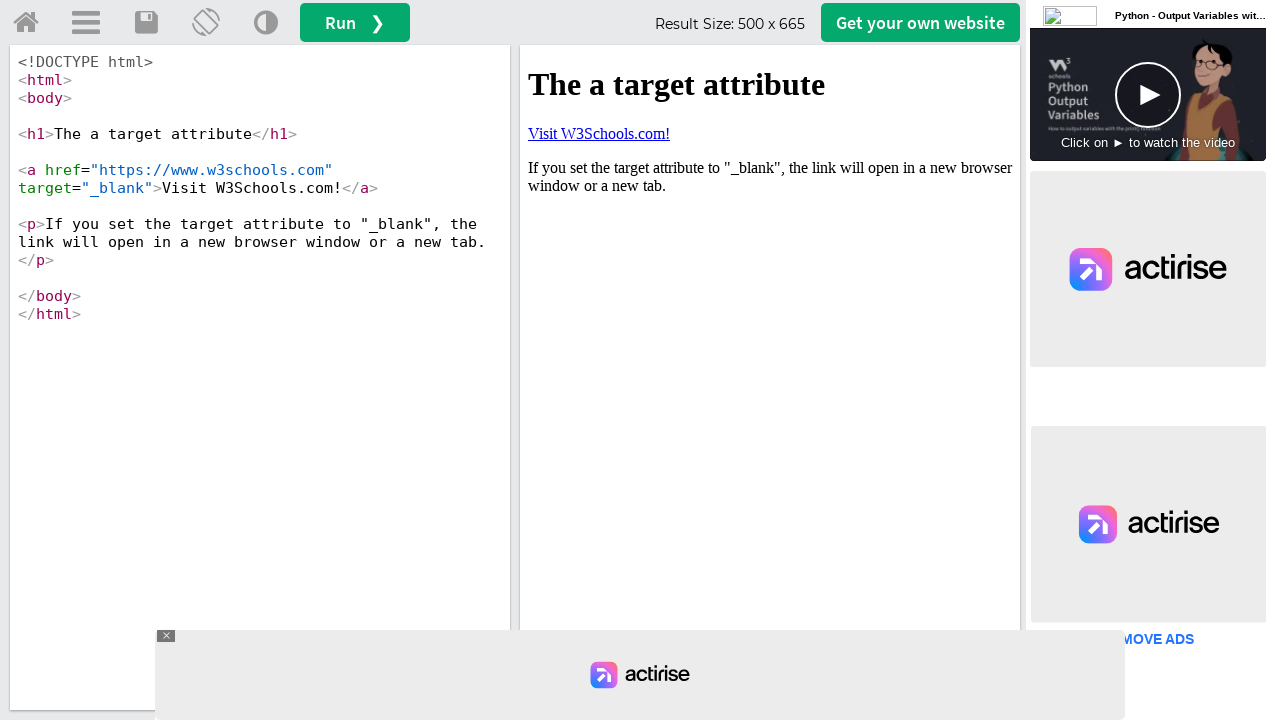

New window opened and captured
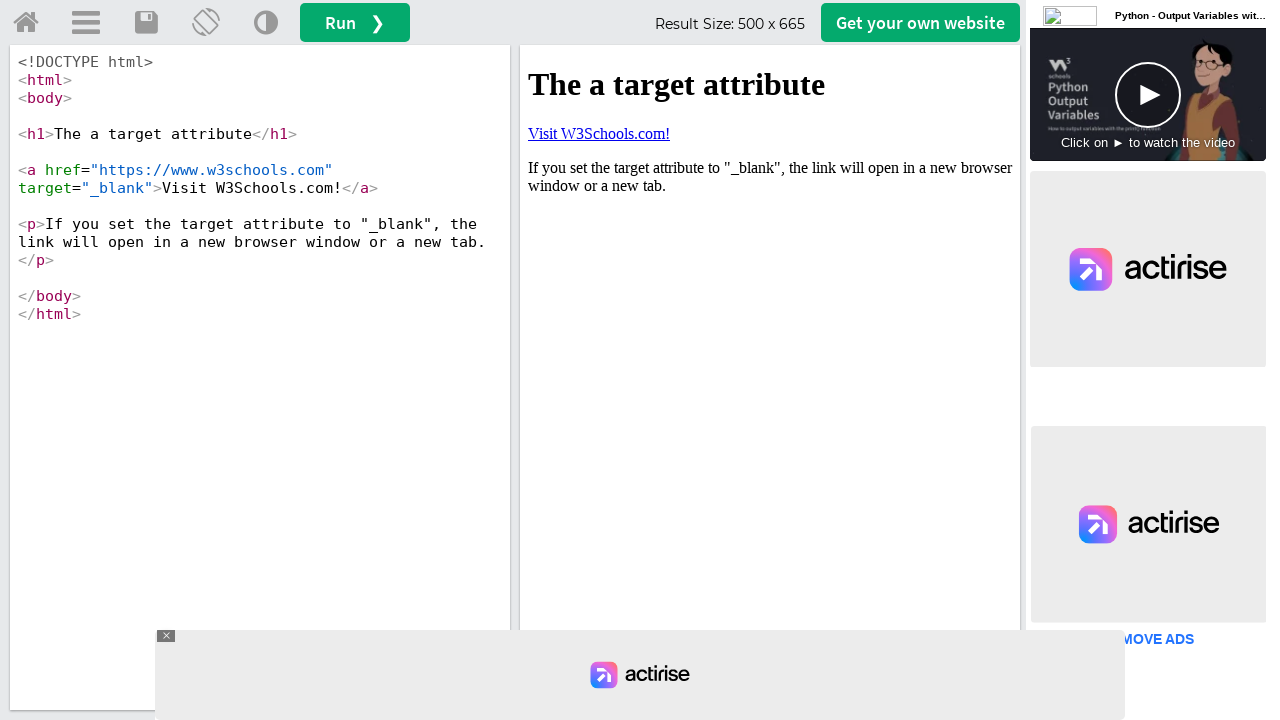

New page finished loading
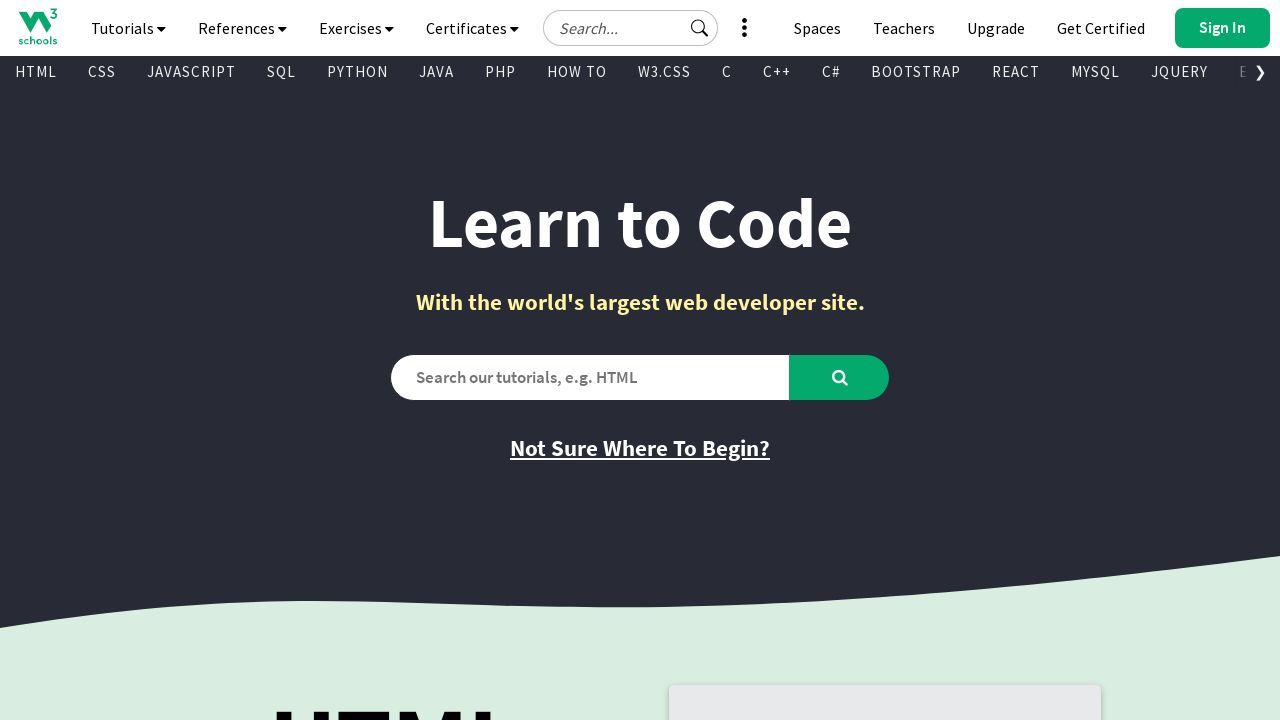

Verified #runbtn element is visible in parent window
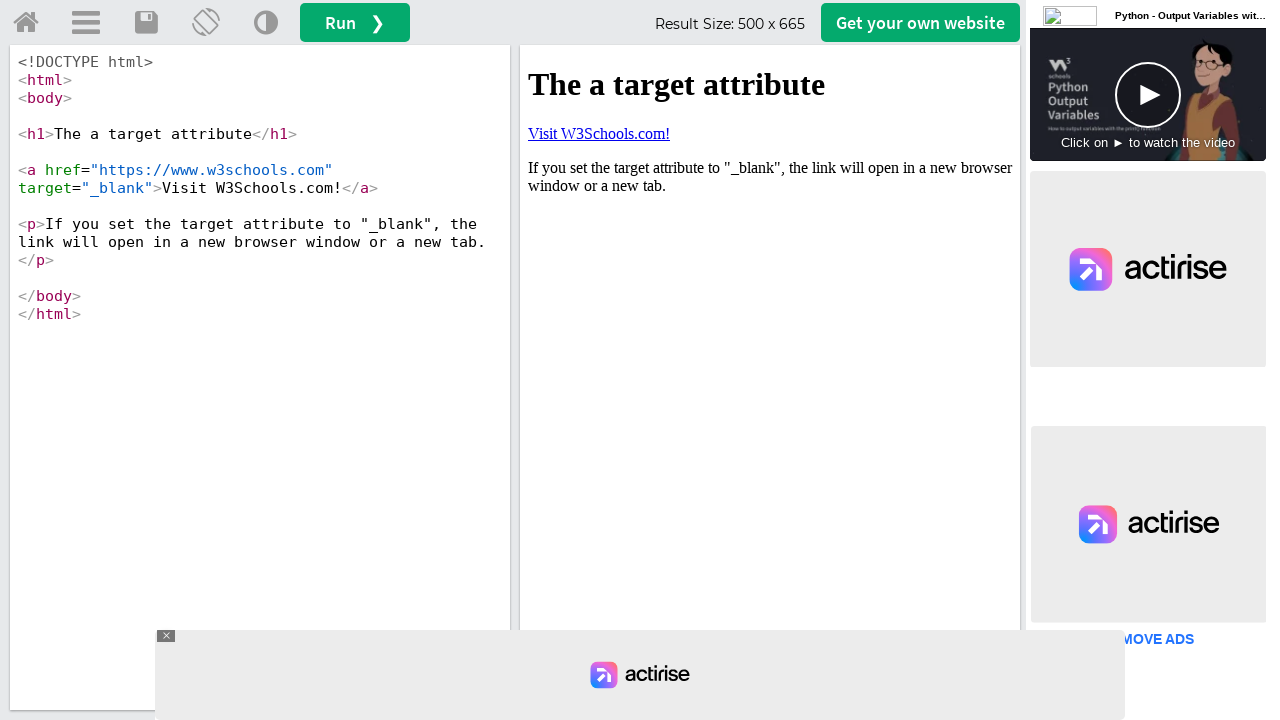

Verified Home link is visible in child window
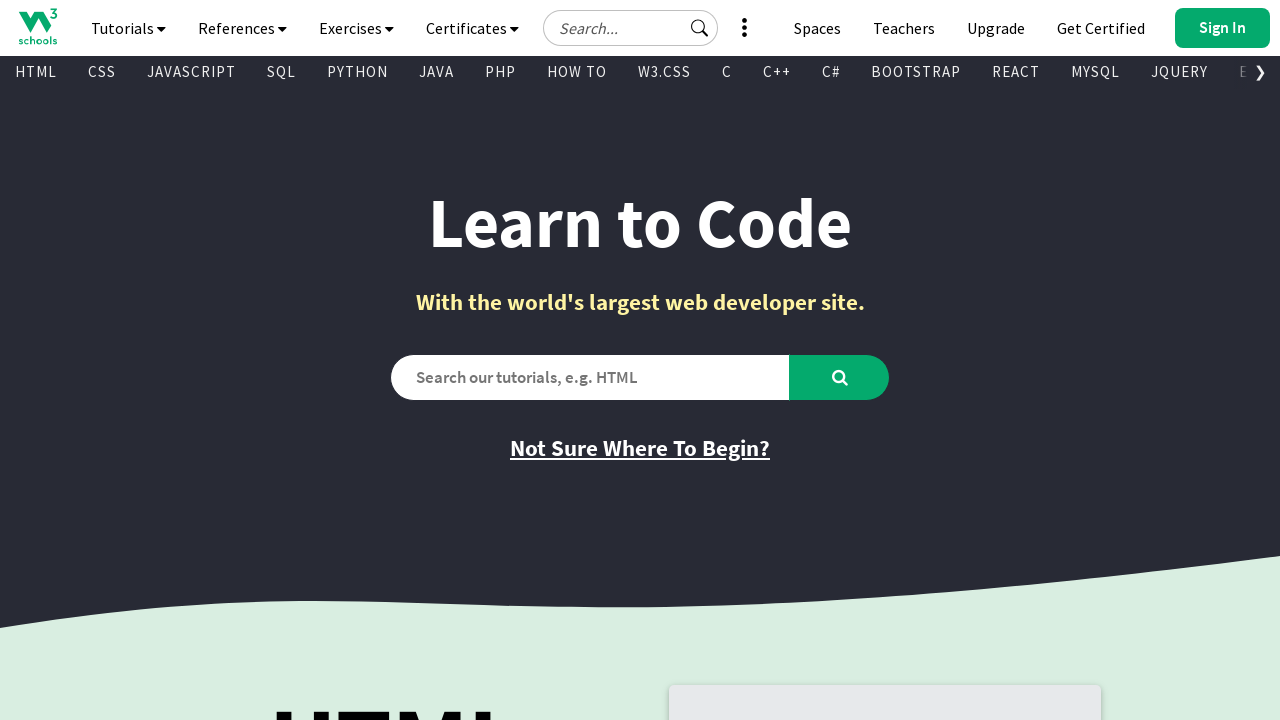

Closed the child window
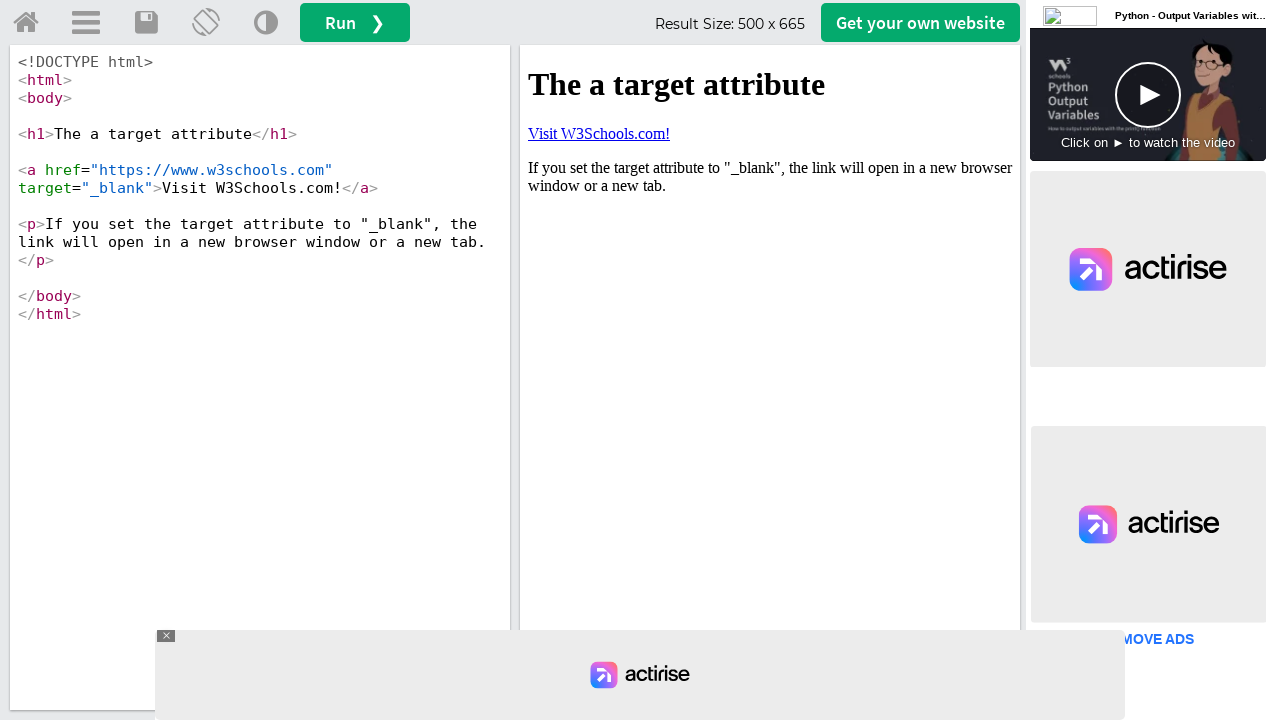

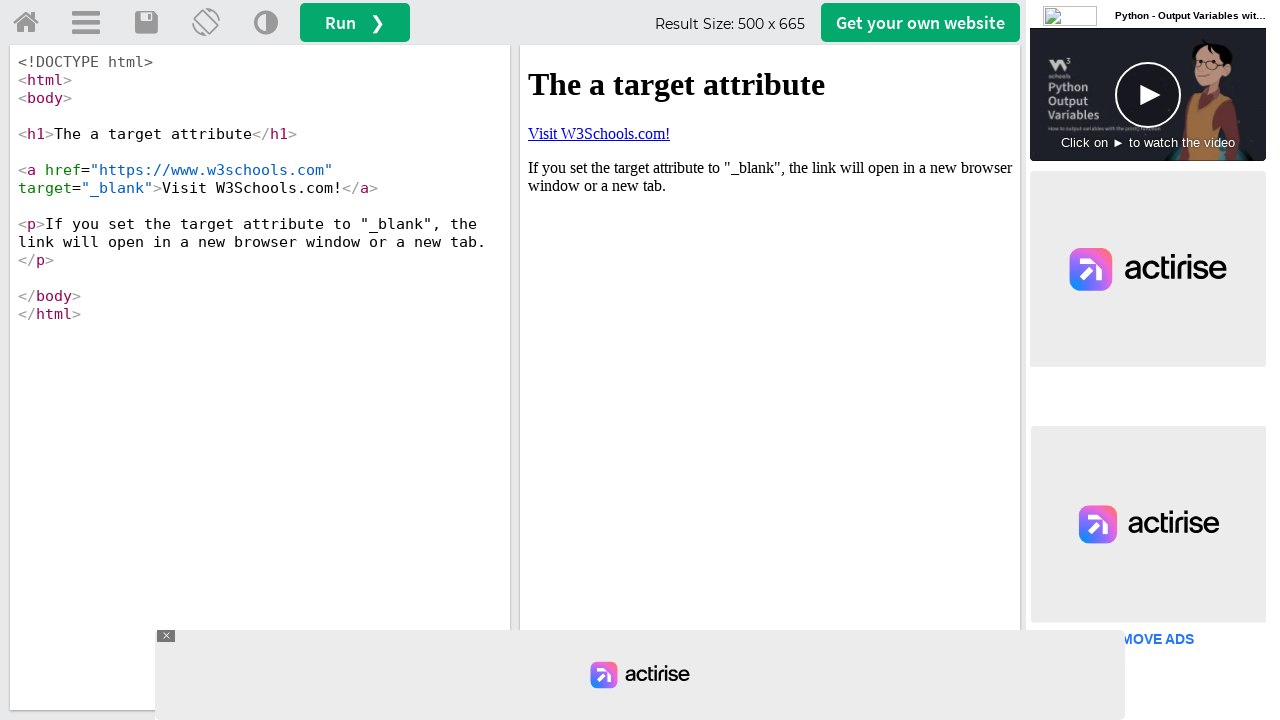